Tests clicking a button that triggers a confirm dialog and dismissing it by clicking Cancel

Starting URL: https://testpages.herokuapp.com/styled/alerts/alert-test.html

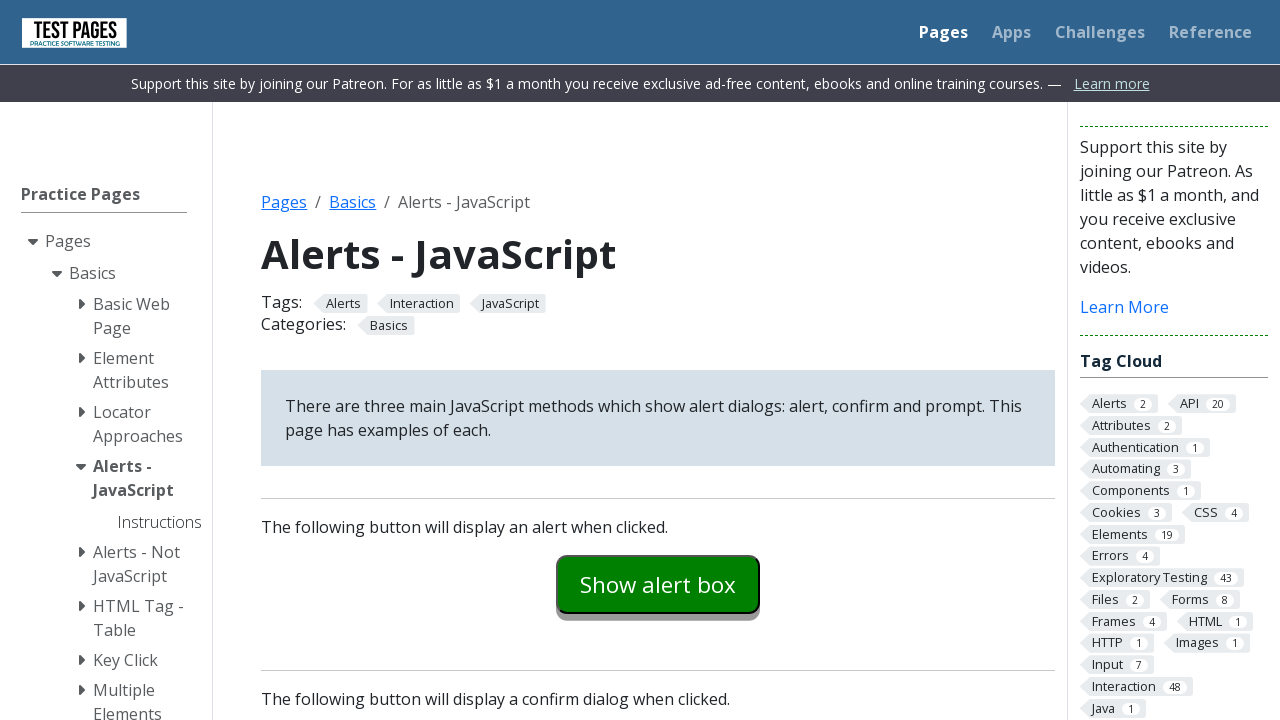

Set up dialog handler to dismiss confirm dialogs
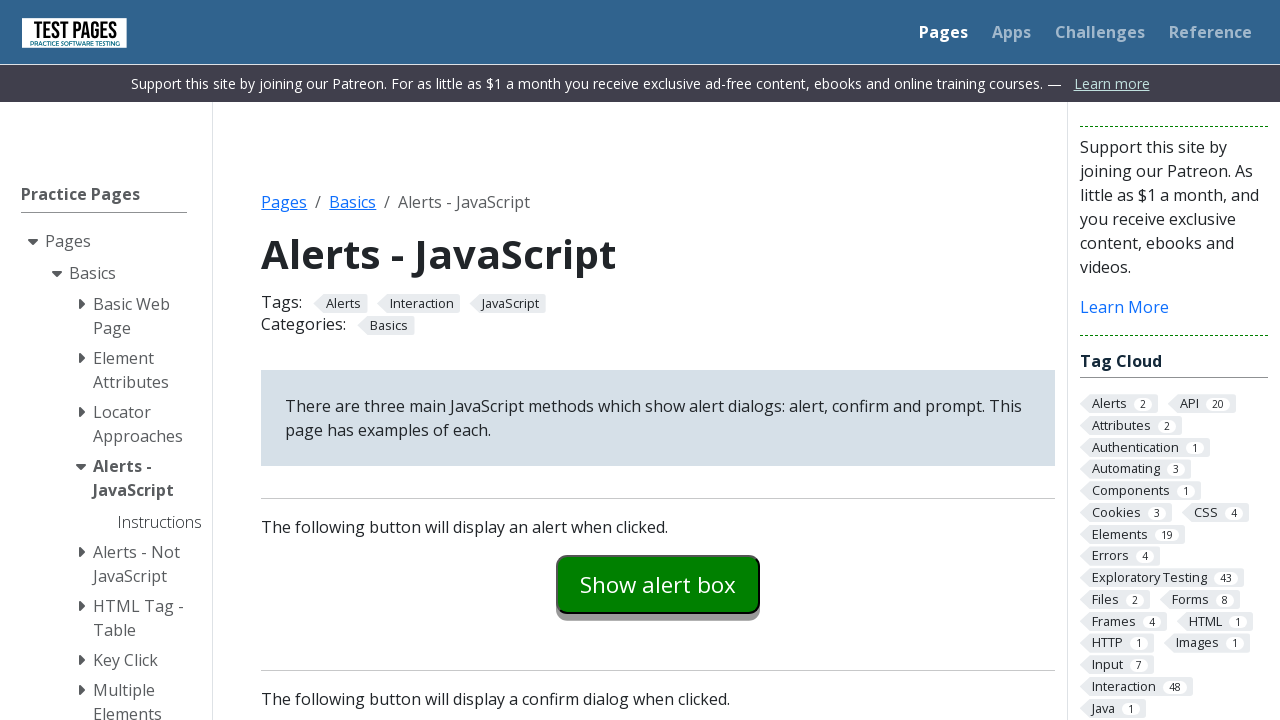

Clicked button to trigger confirm dialog at (658, 360) on #confirmexample
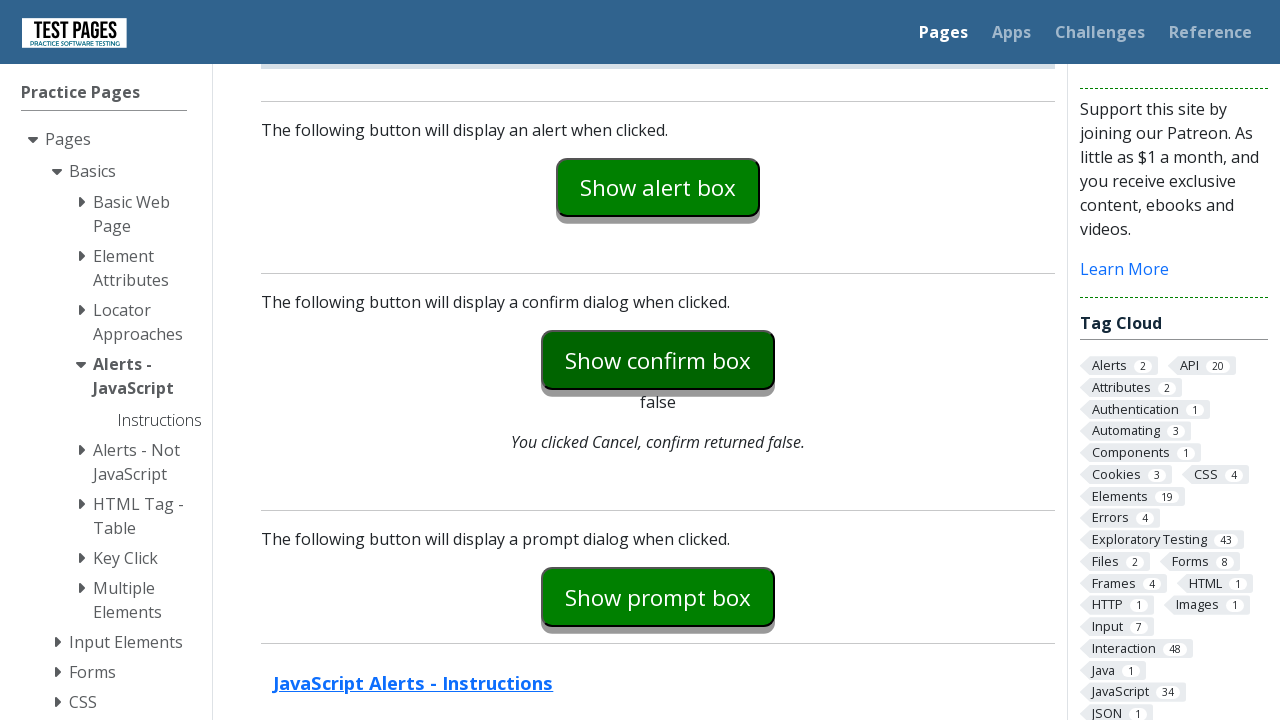

Confirmation explanation text appeared after dismissing dialog
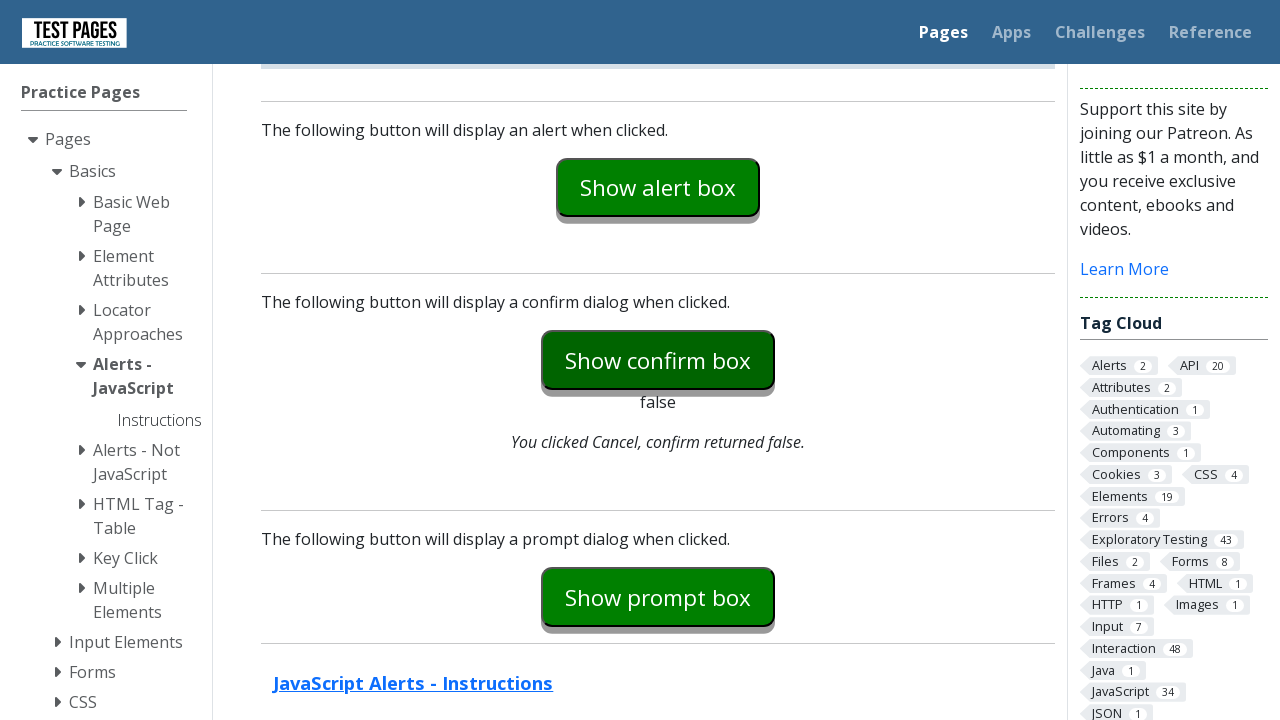

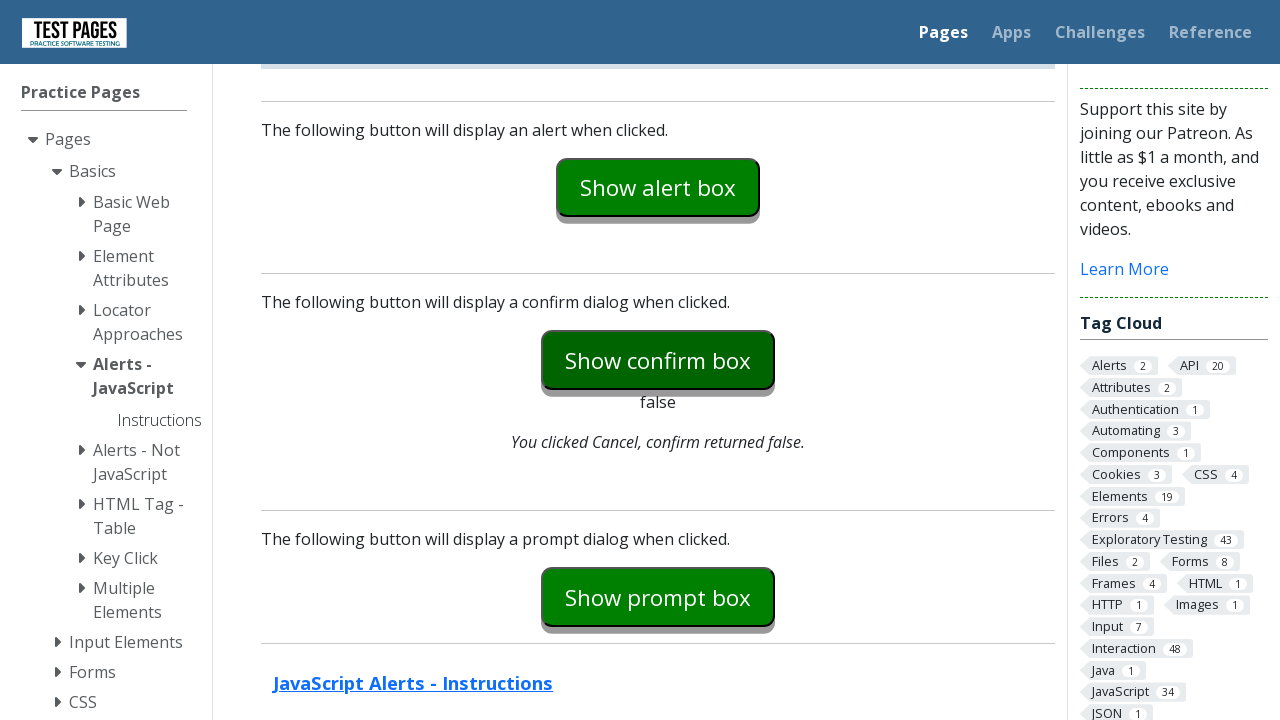